Tests dynamic page loading where the target element is initially hidden, clicking Start button and waiting for the hidden element to become visible.

Starting URL: http://the-internet.herokuapp.com/dynamic_loading/1

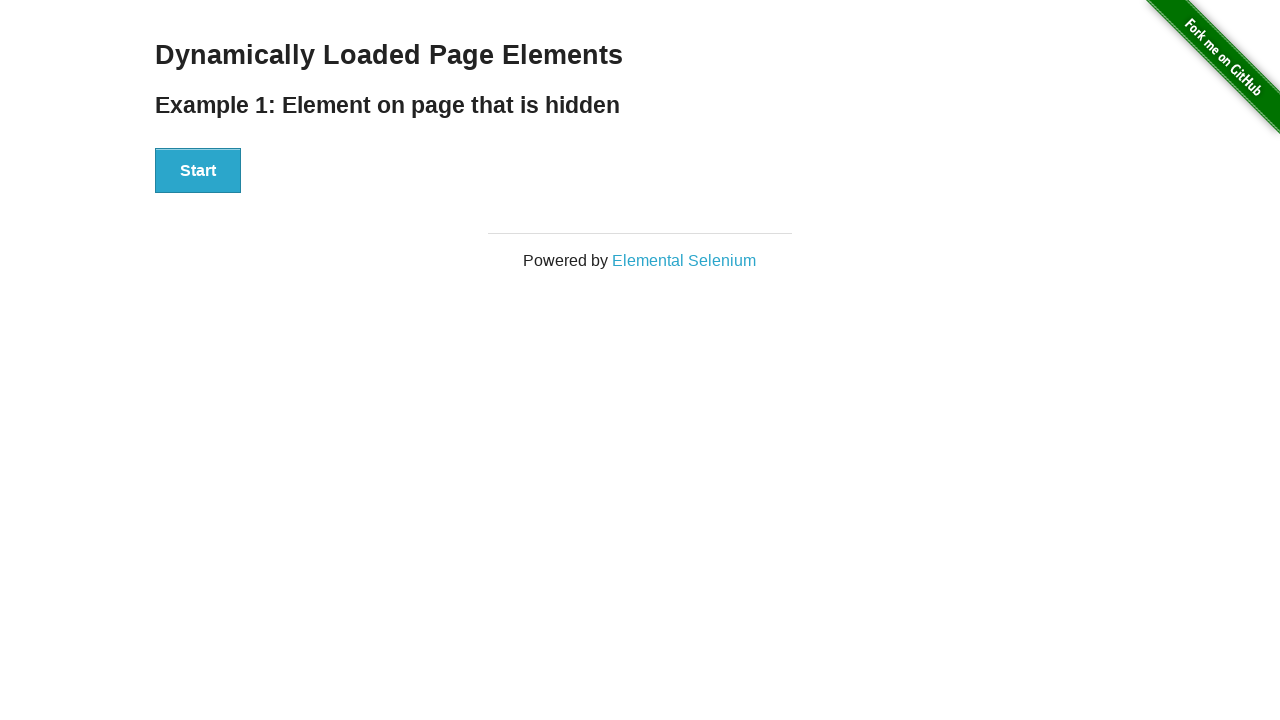

Clicked the Start button at (198, 171) on #start button
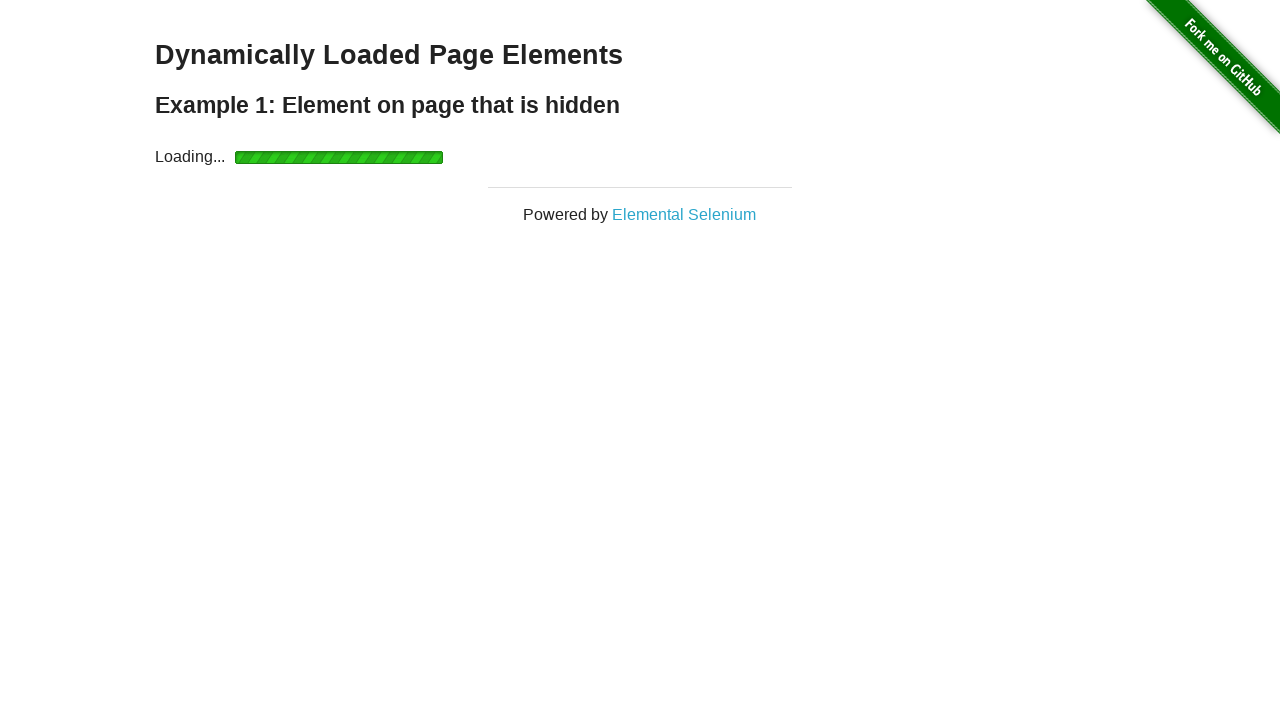

Waited for finish element to become visible
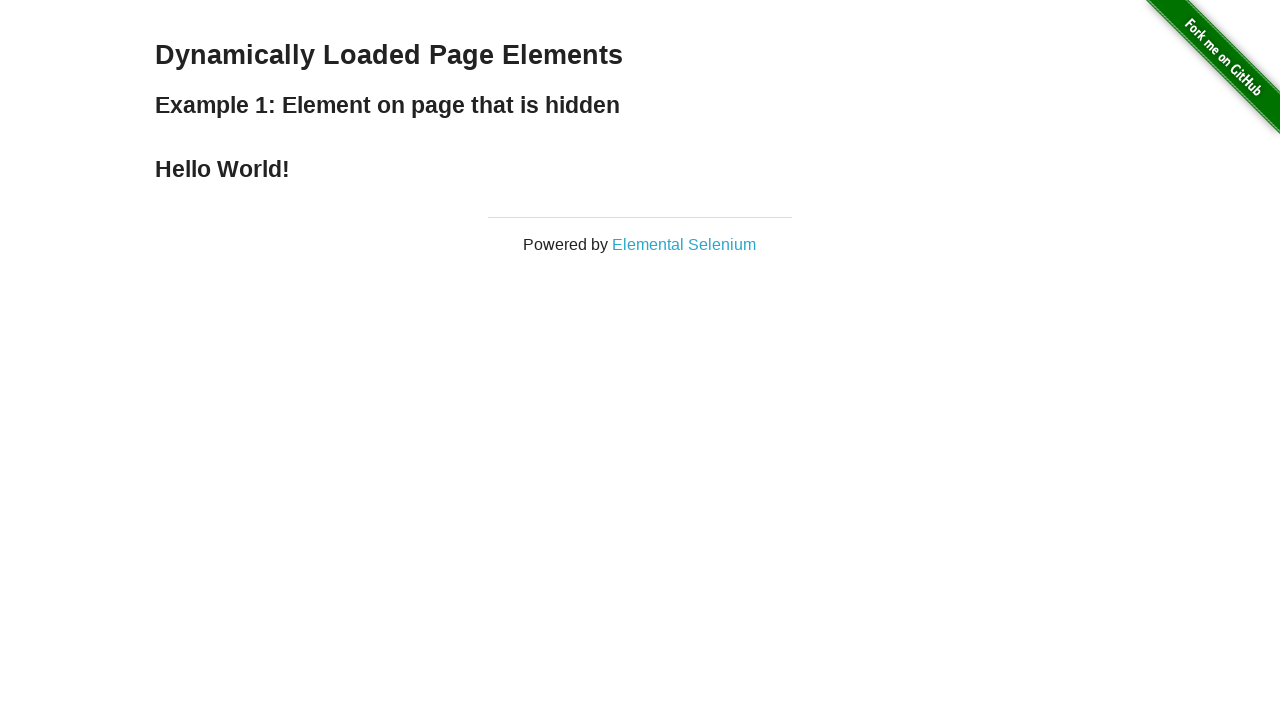

Verified that the finish element is visible
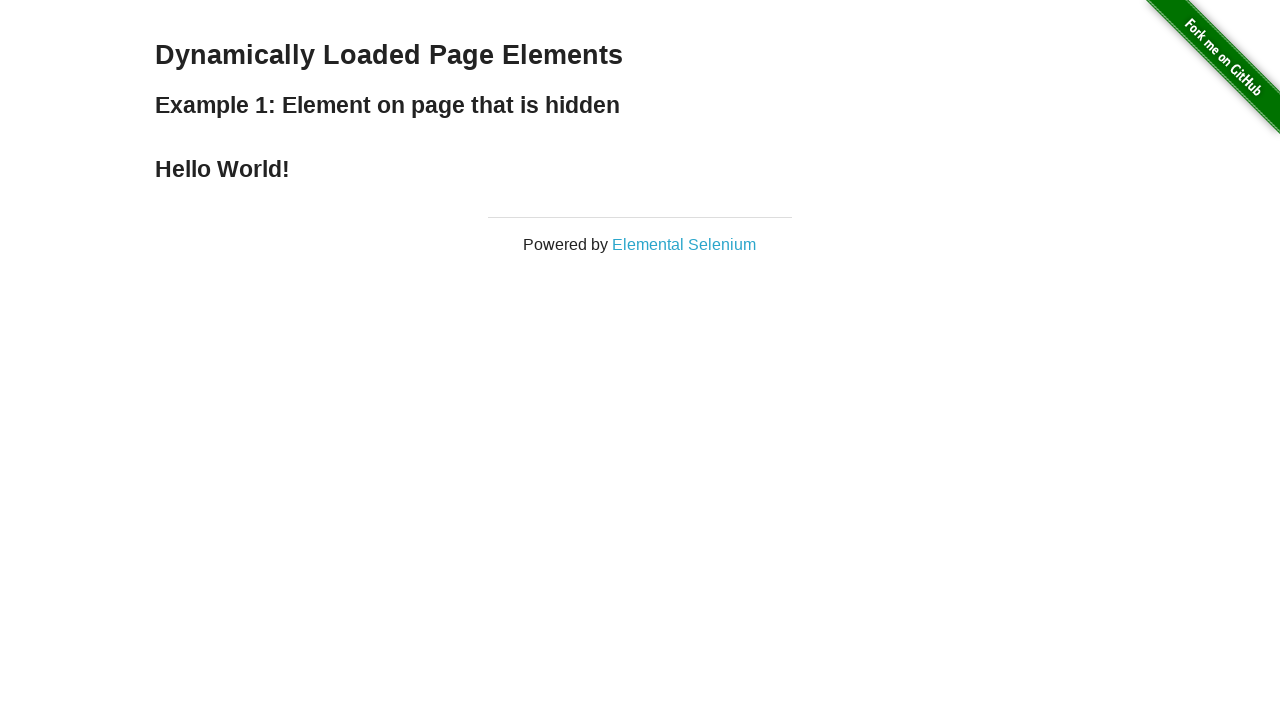

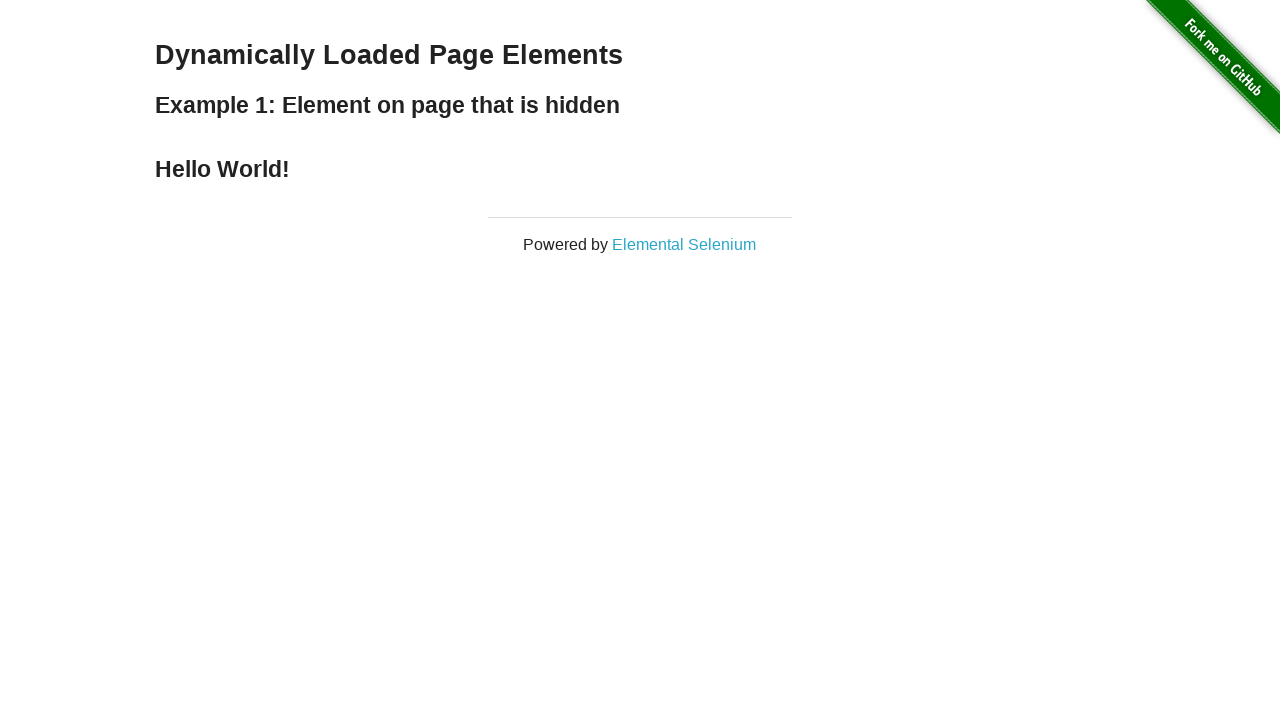